Tests sending a contact message with a very long message exceeding 256 characters

Starting URL: https://www.demoblaze.com/index.html

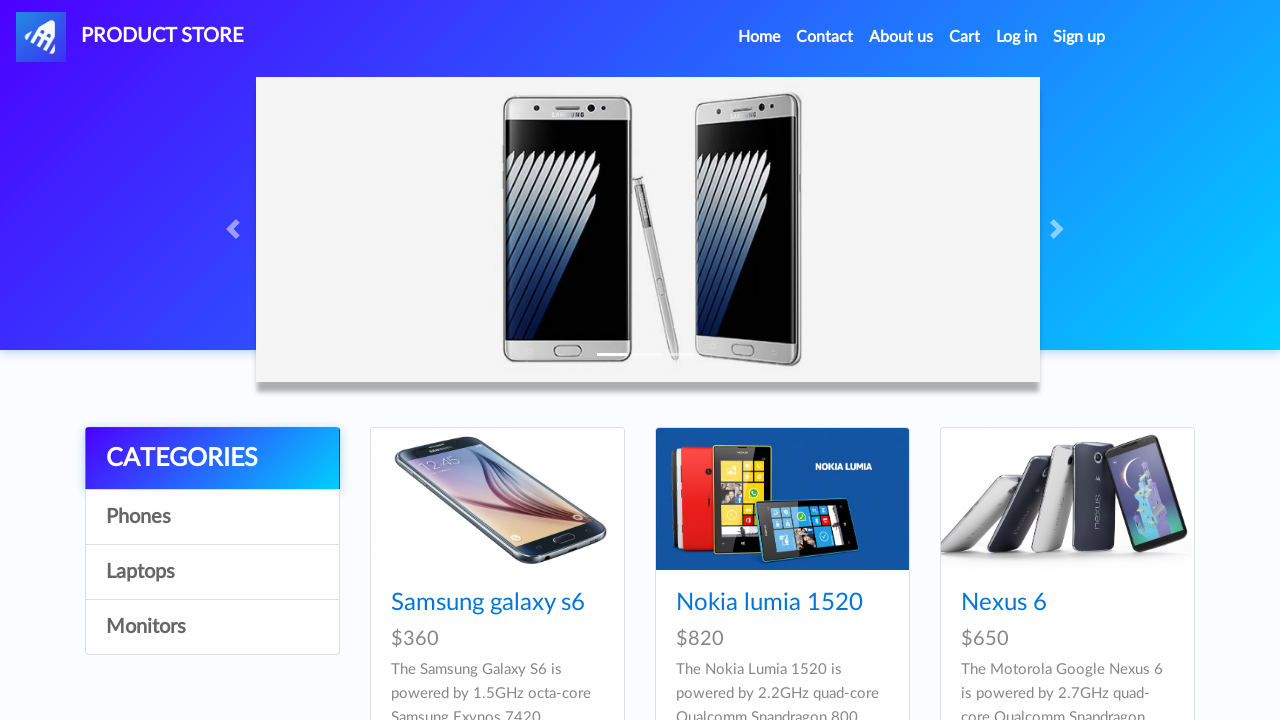

Clicked contact button to open modal at (825, 37) on a[data-target='#exampleModal']
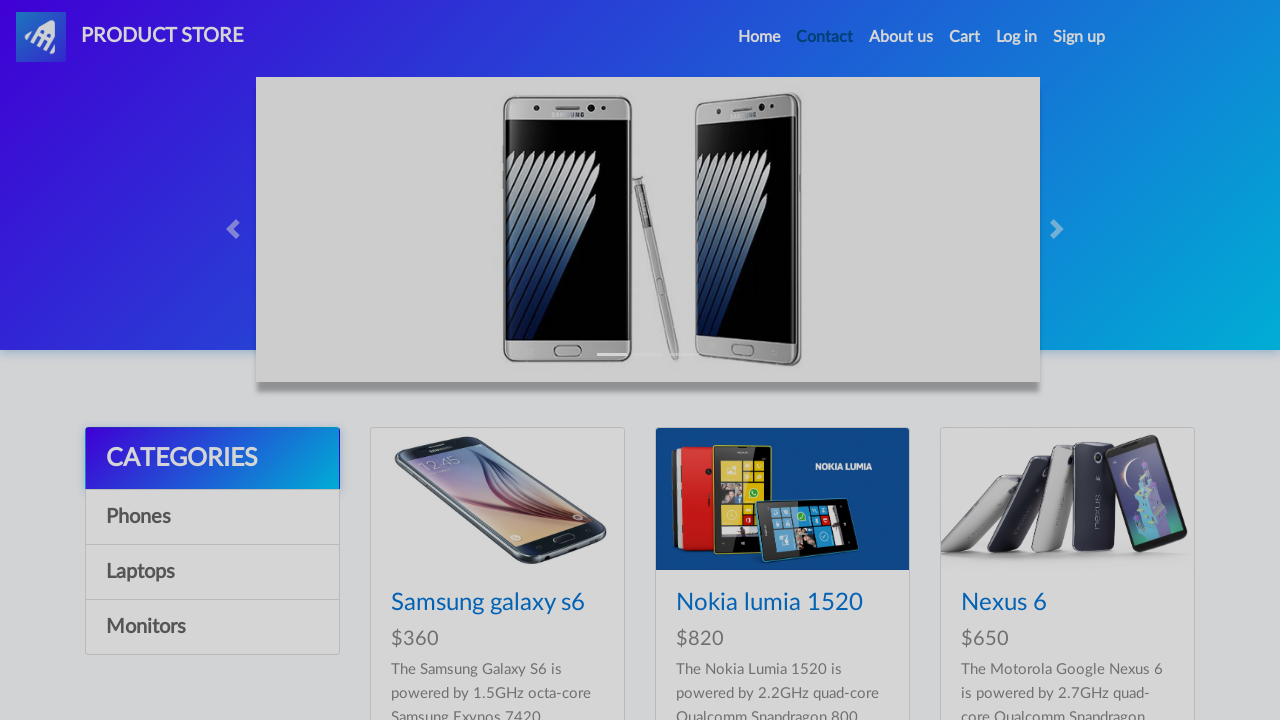

Modal appeared and is visible
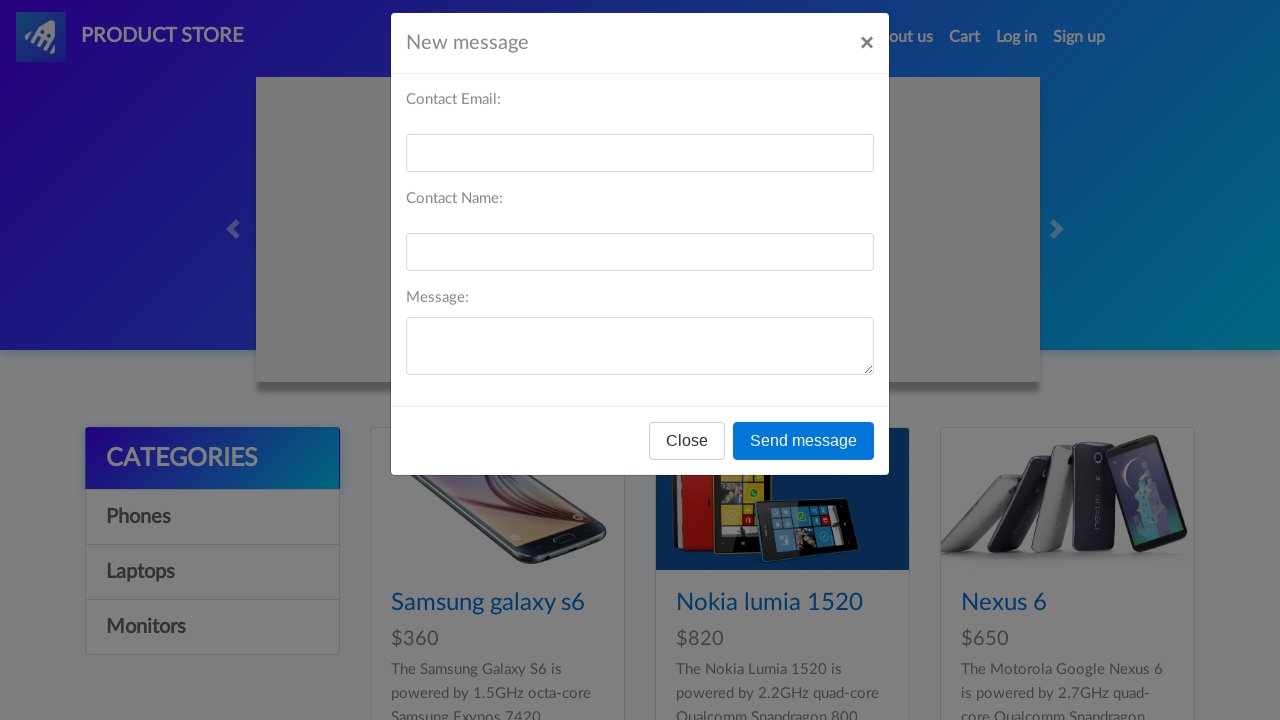

Filled contact email with 'Jhon237@gmail.com' on #recipient-email
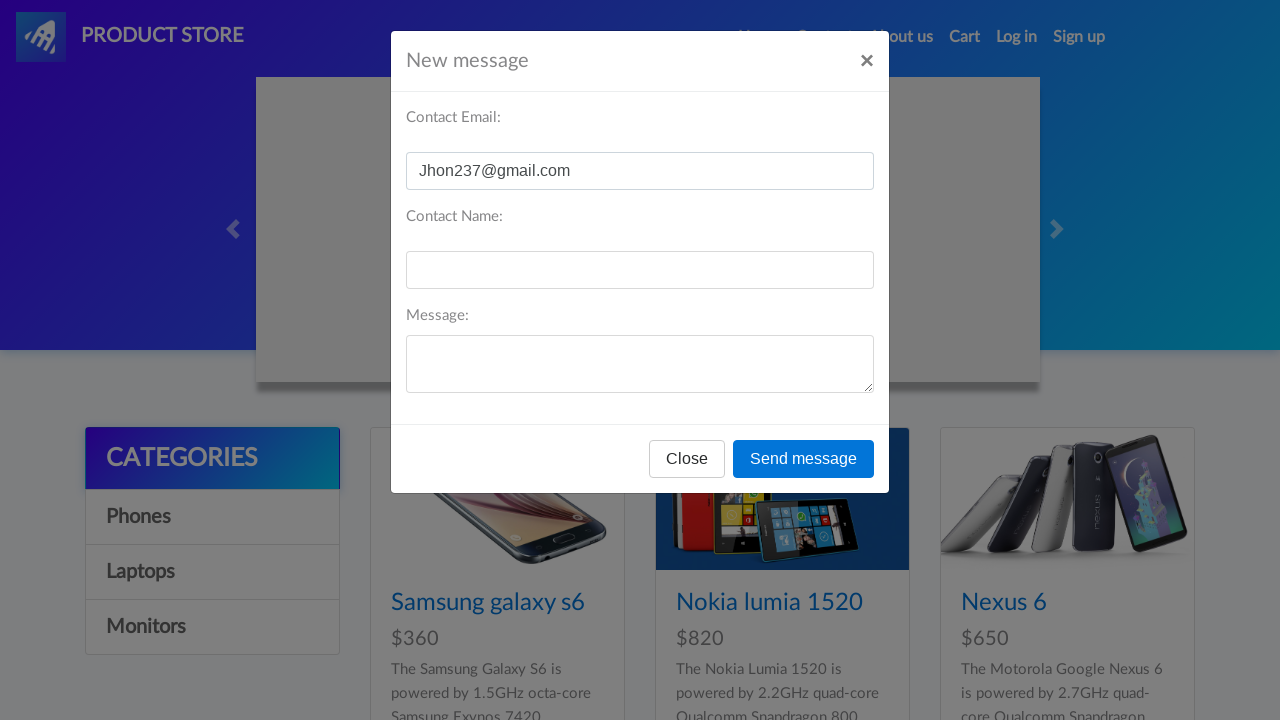

Filled contact name with 'Jhon' on #recipient-name
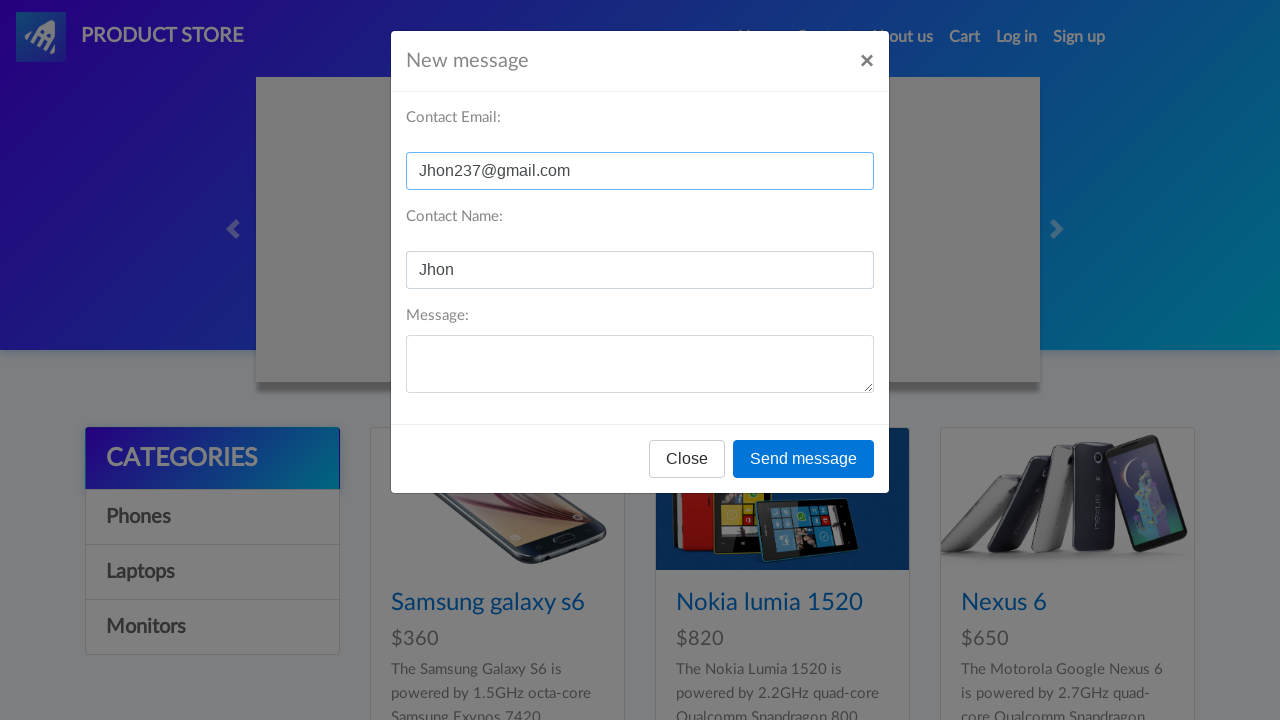

Filled message field with very long message exceeding 256 characters on #message-text
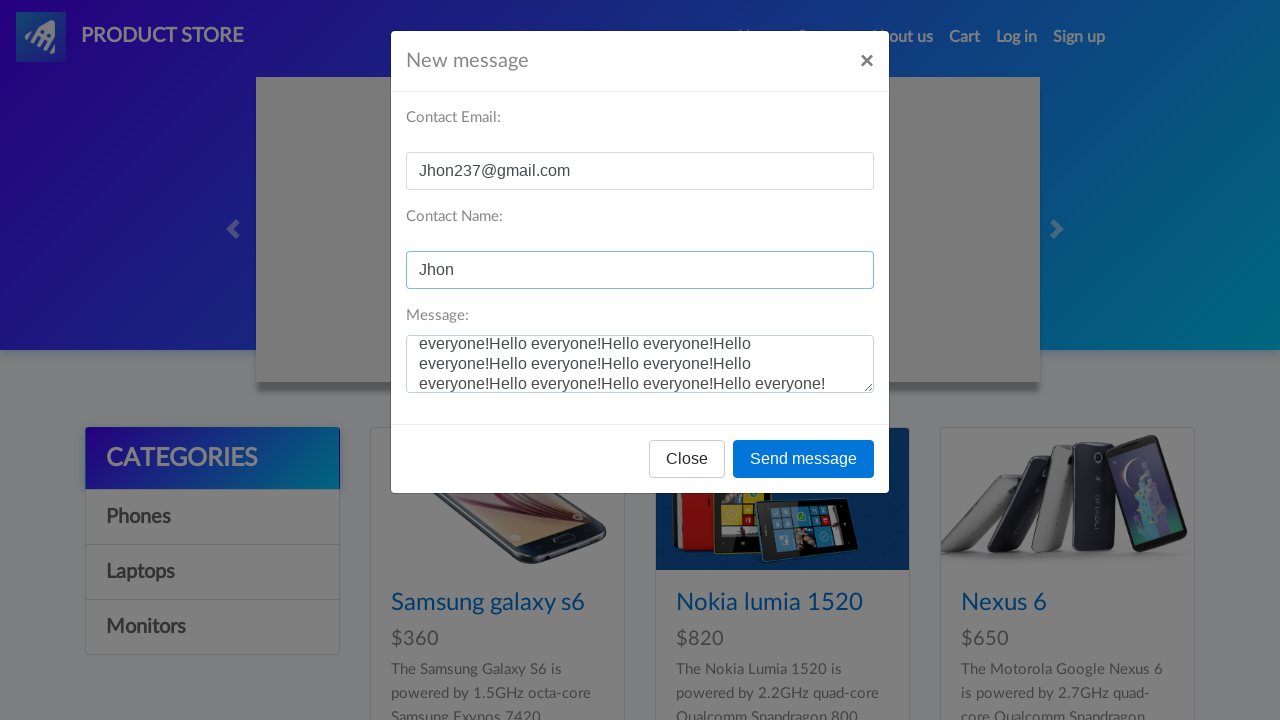

Clicked send message button to submit contact form at (804, 459) on button[onclick='send()']
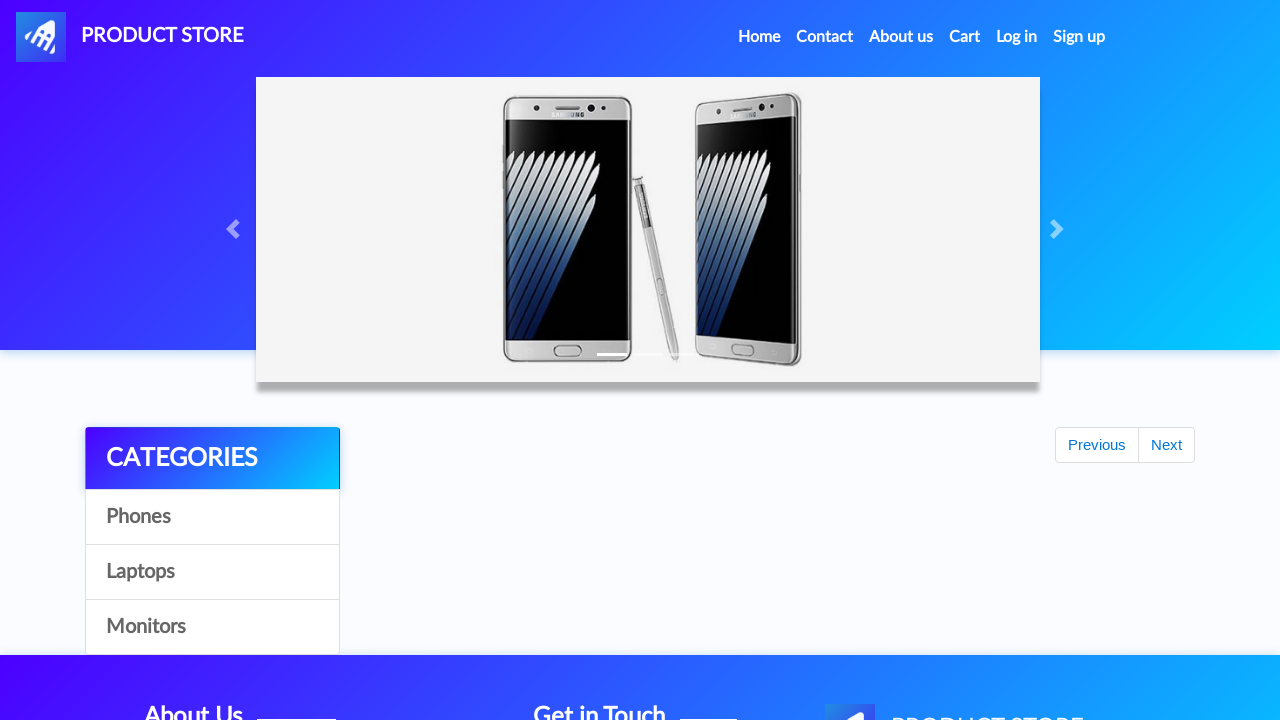

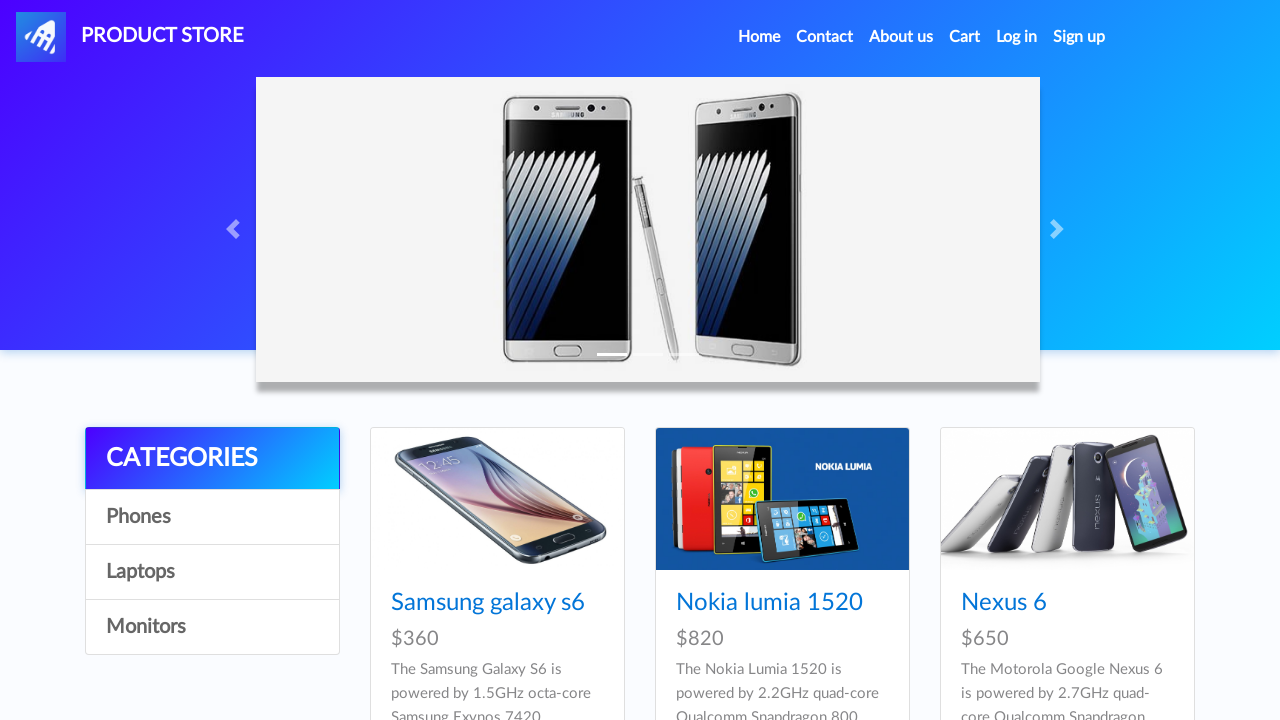